Navigates to NDTV news website and verifies that the page loads with content elements present.

Starting URL: https://www.ndtv.com

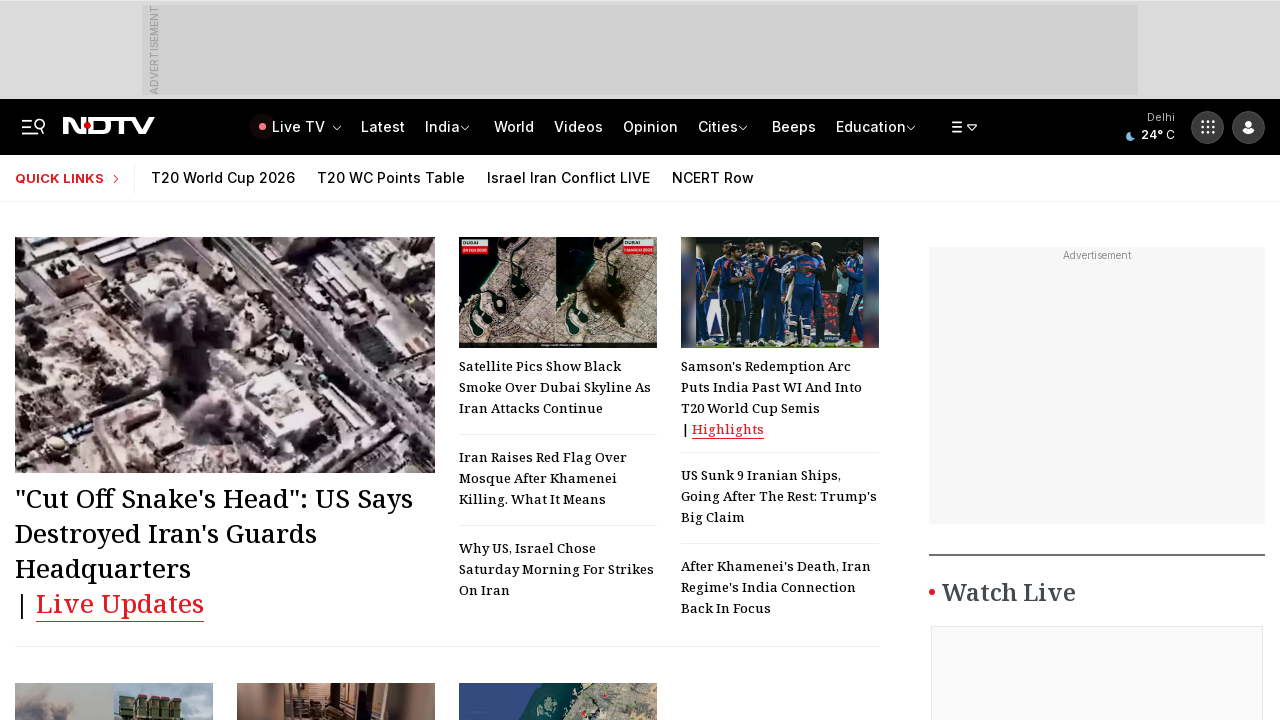

Page DOM content loaded
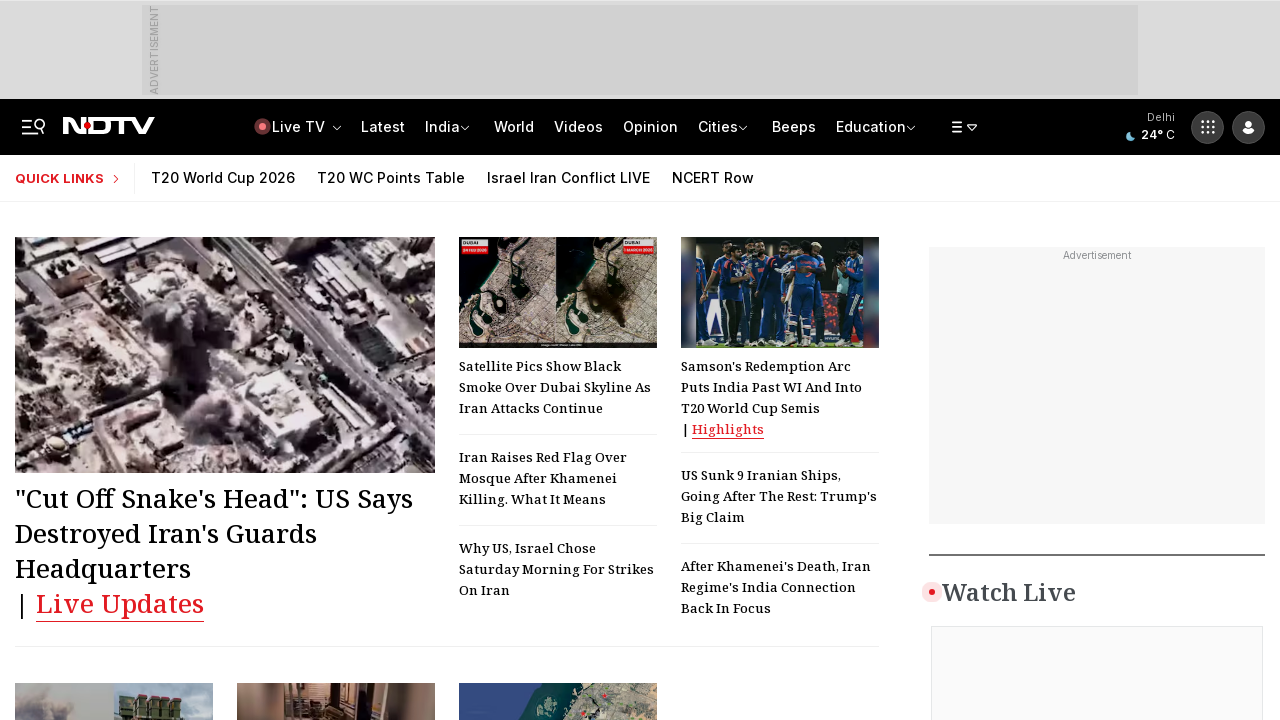

Link elements verified to be present on NDTV news page
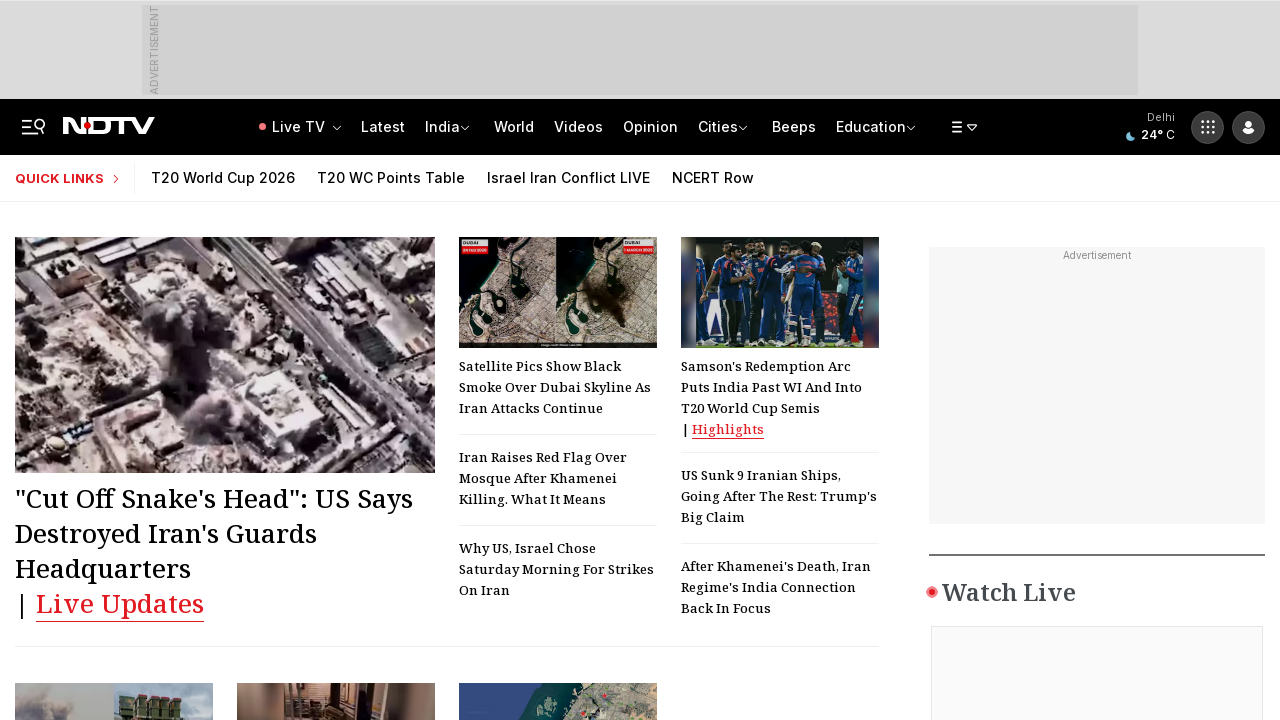

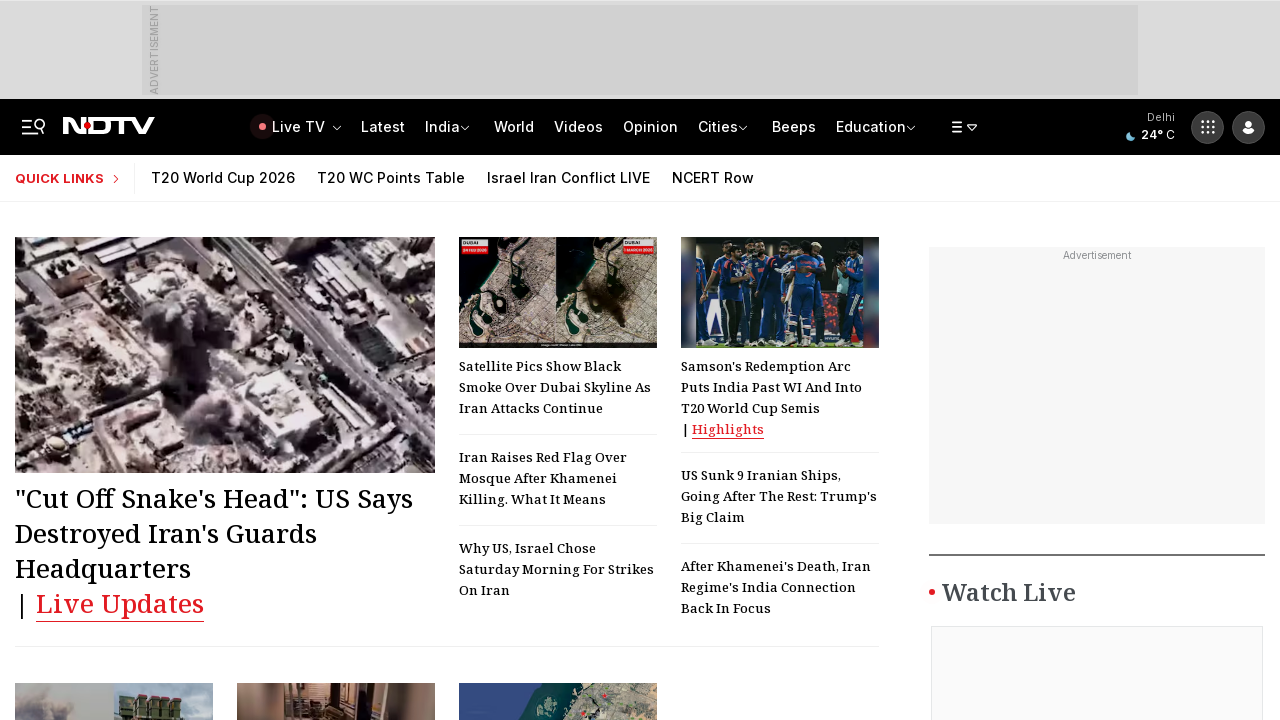